Tests radio button functionality by checking if a radio button is displayed and enabled, then selecting it if it's enabled

Starting URL: http://syntaxprojects.com/basic-radiobutton-demo.php

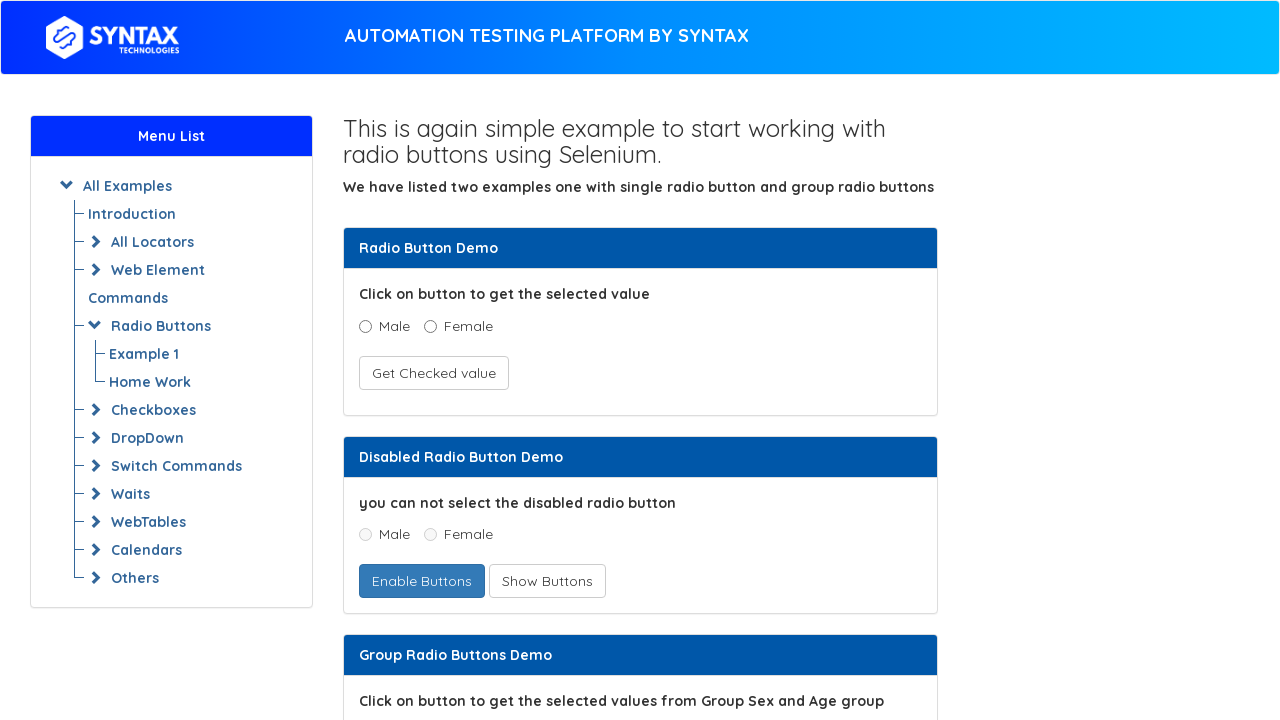

Located the female radio button element
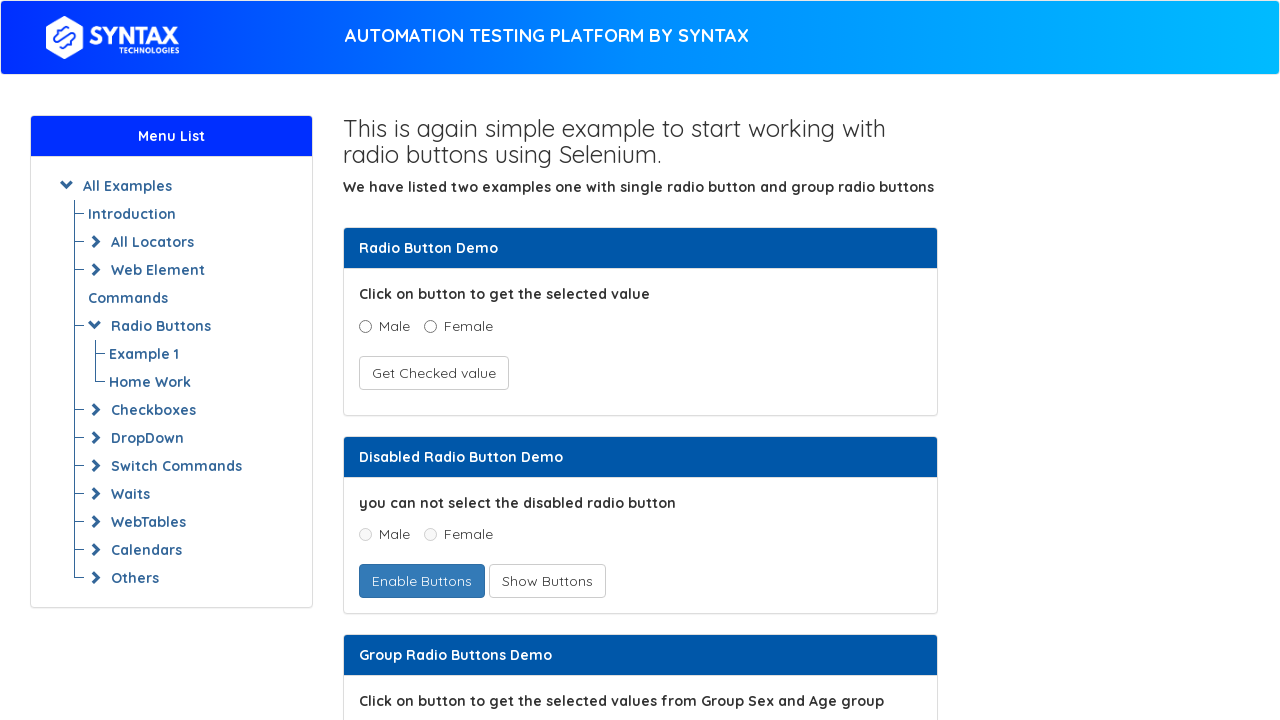

Checked if female radio button is visible: True
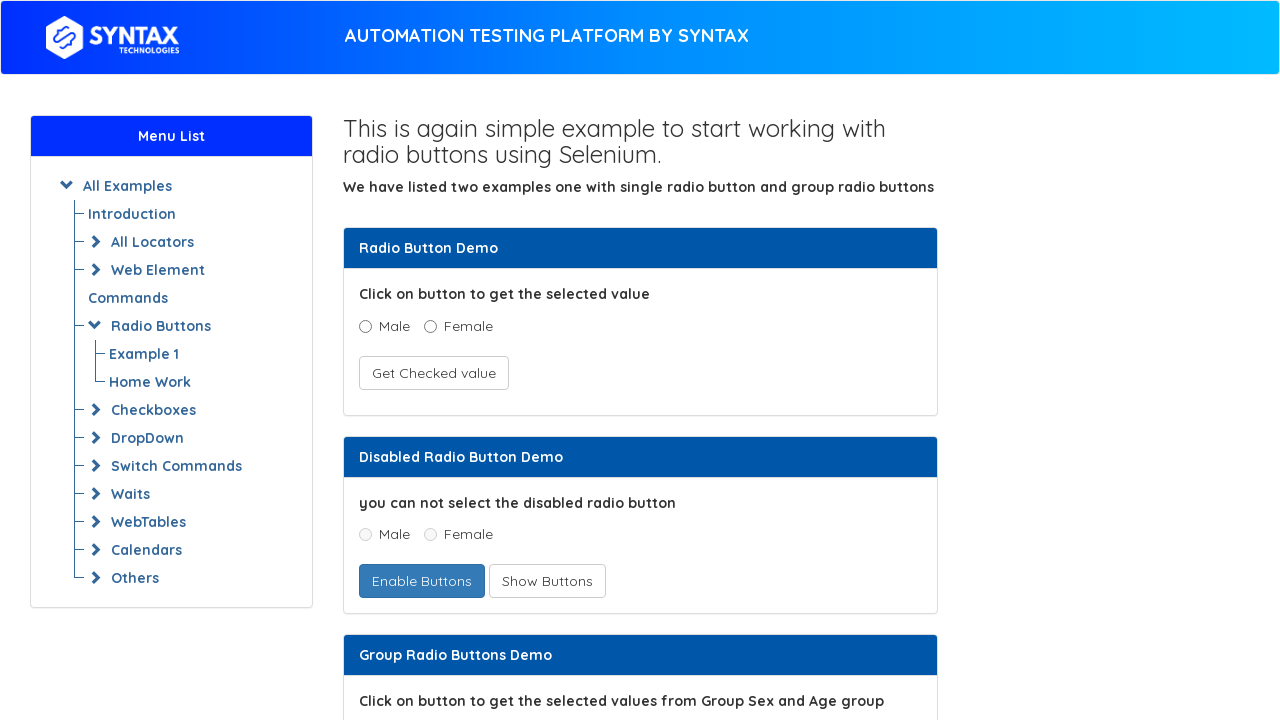

Checked if female radio button is enabled: True
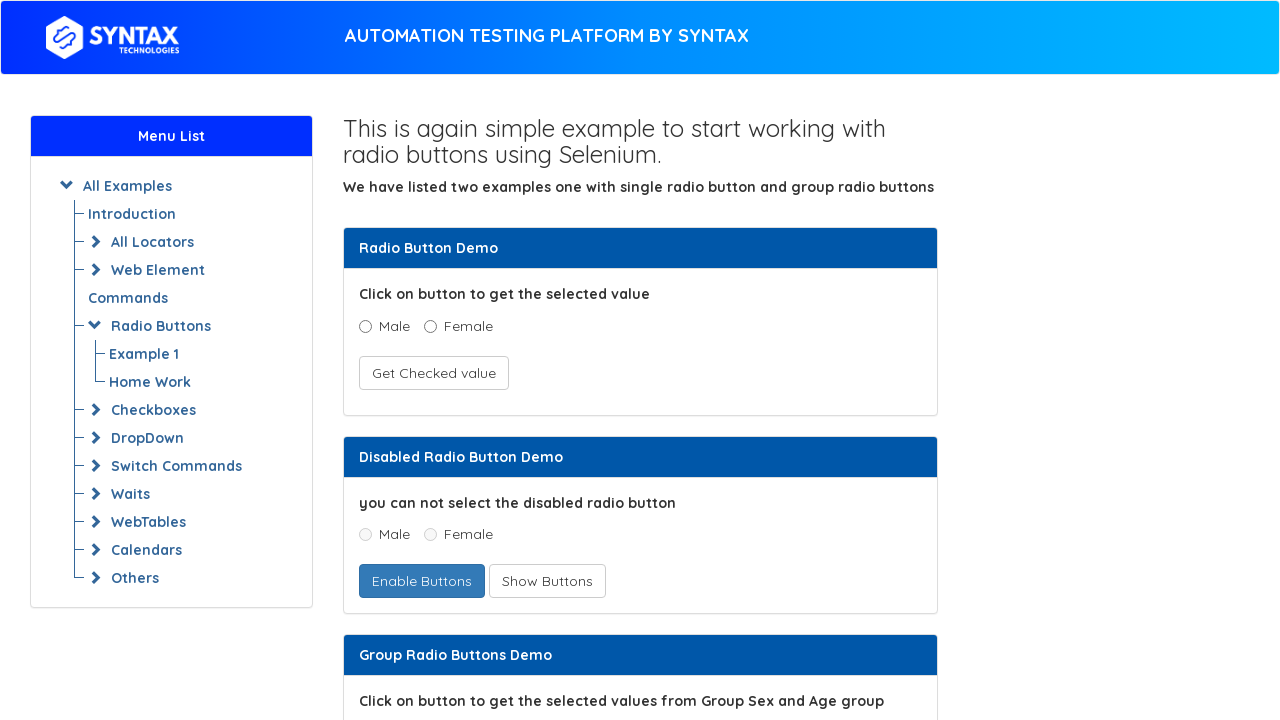

Checked if female radio button is selected: False
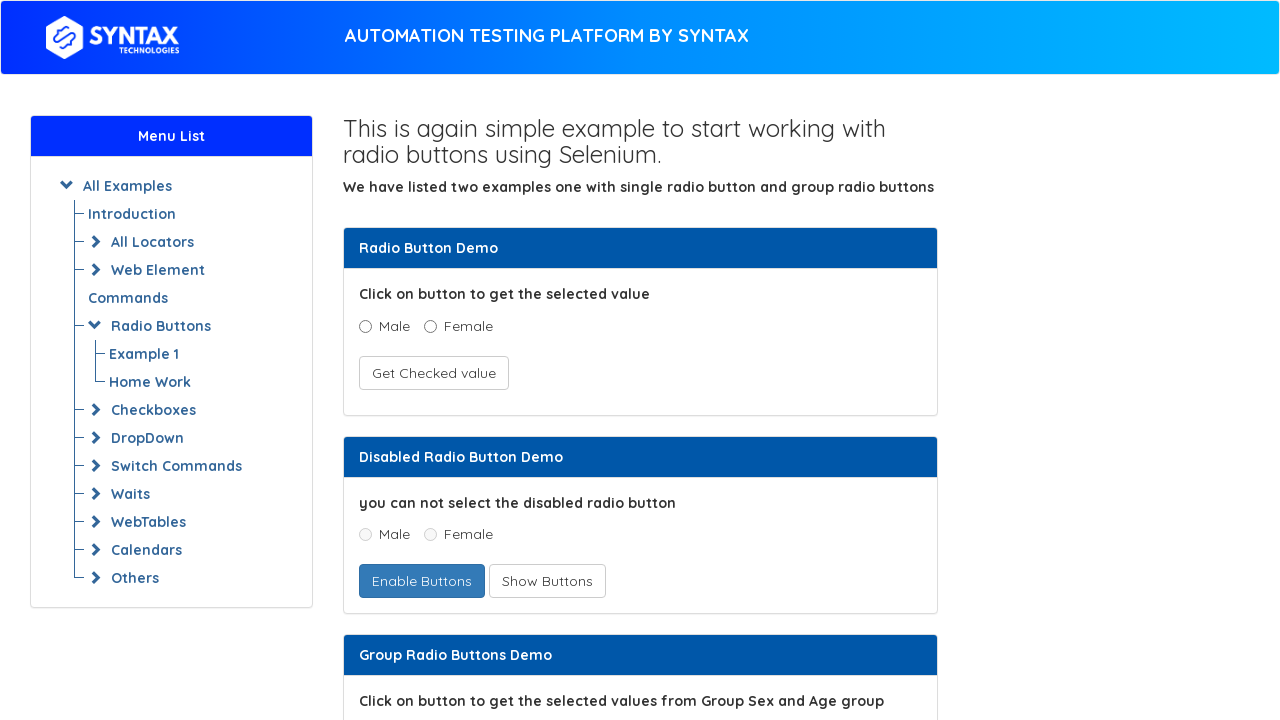

Clicked the female radio button to select it at (430, 326) on xpath=//input[@value='Female'][@name='optradio']
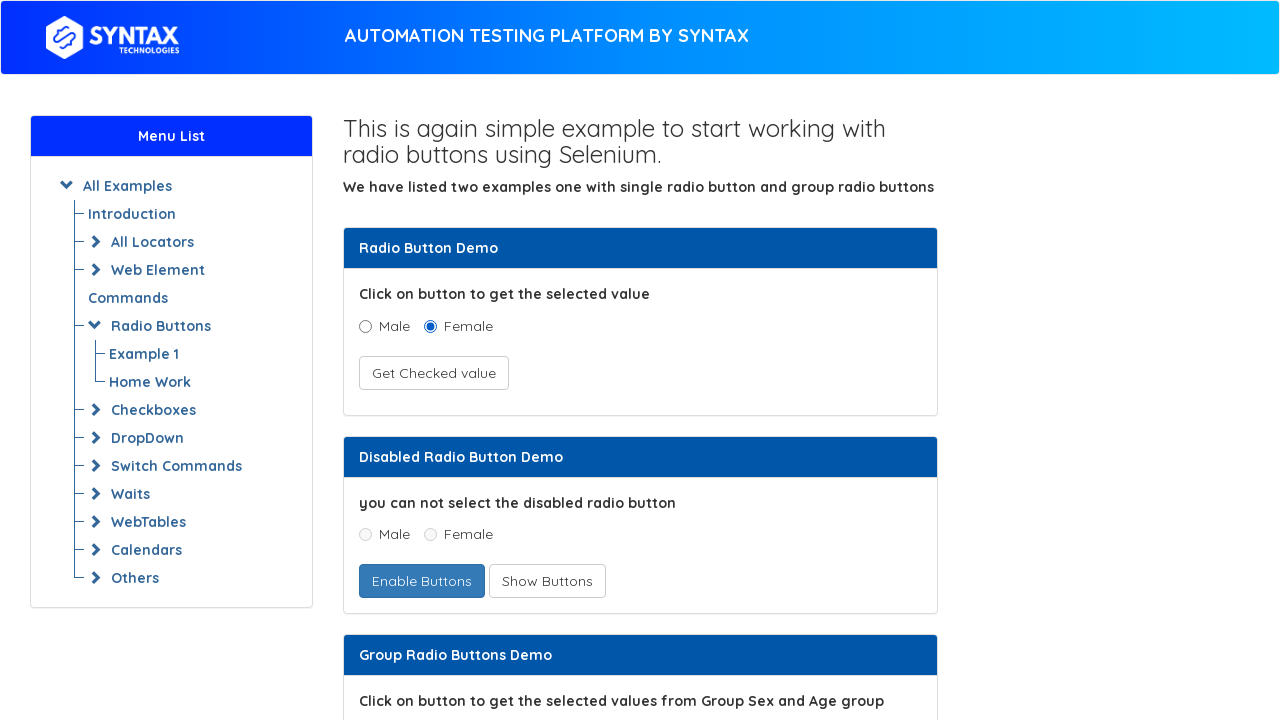

Verified female radio button is now selected: True
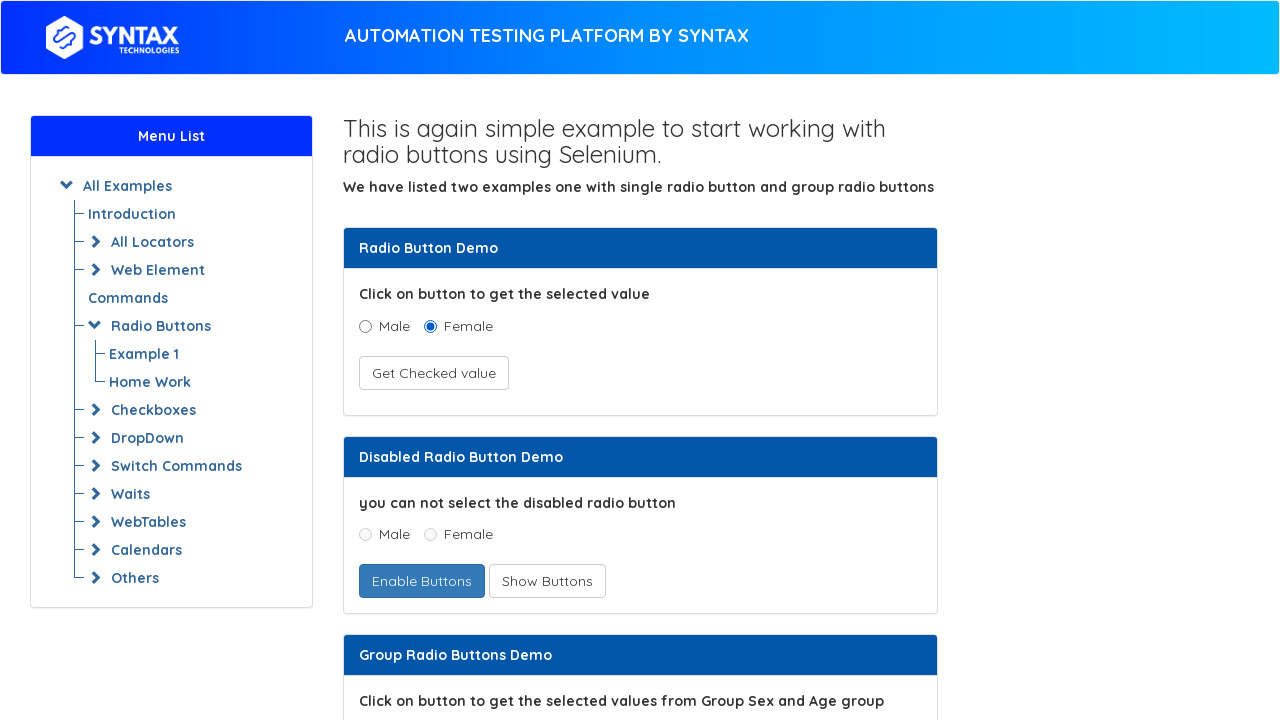

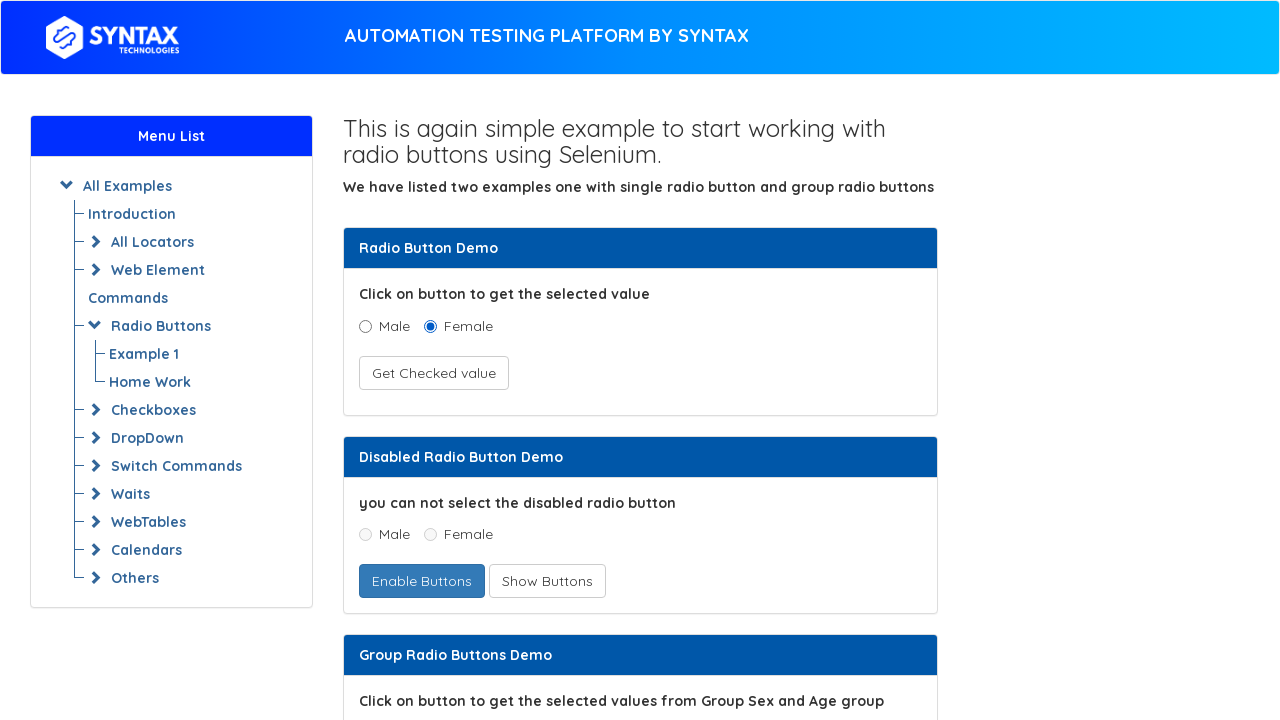